Tests checkout flow by searching for products, adding Cashews to cart, and proceeding through checkout

Starting URL: https://rahulshettyacademy.com/seleniumPractise/#/

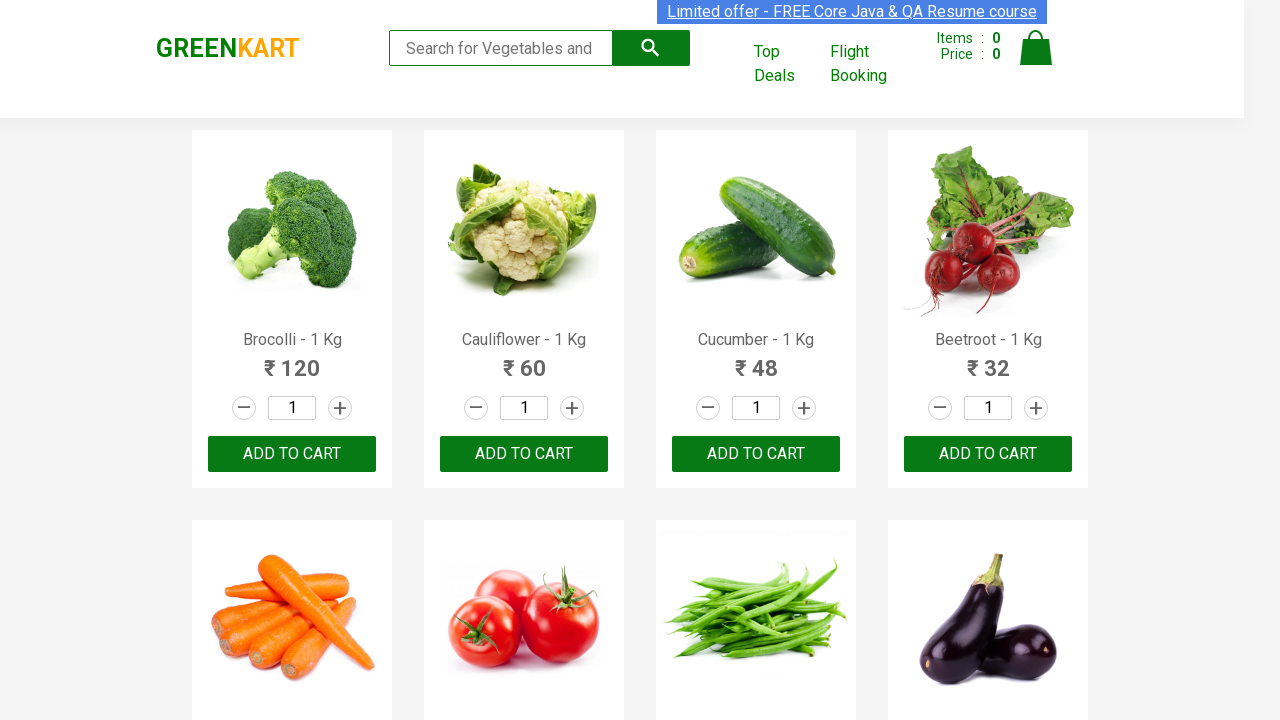

Filled search field with 'ca' to search for Cashews on .search-keyword
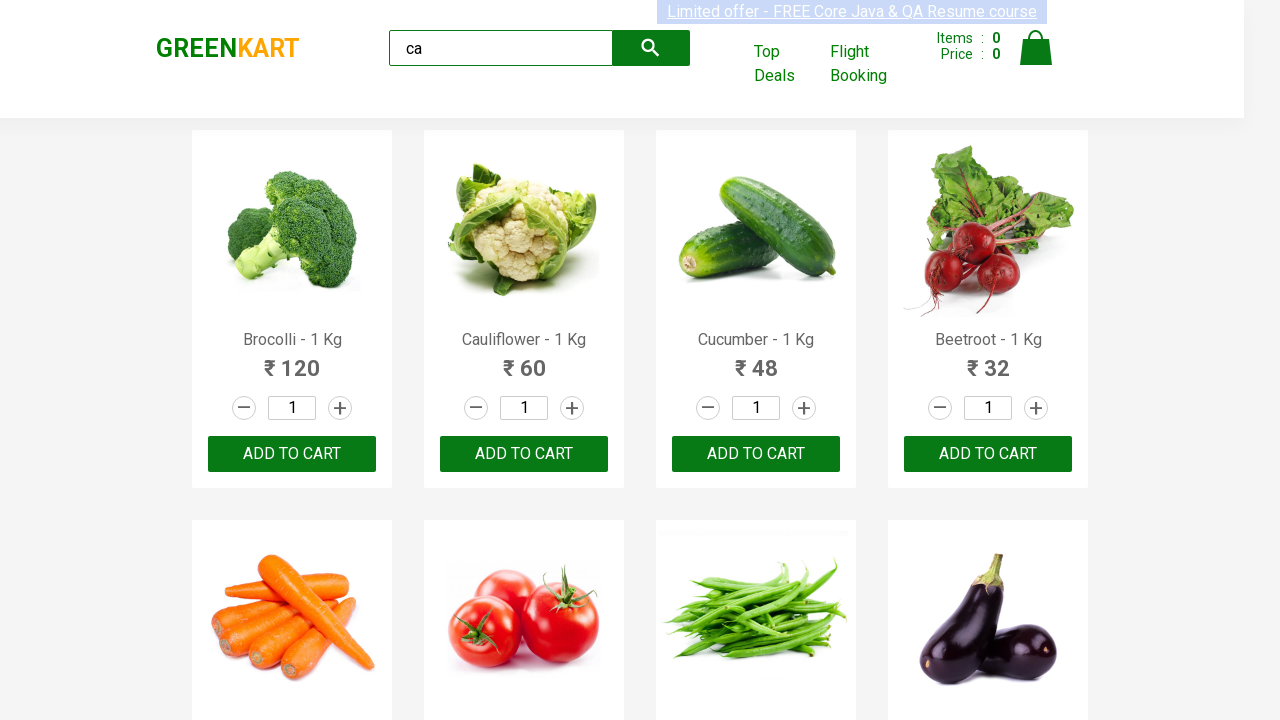

Waited 2 seconds for products to load
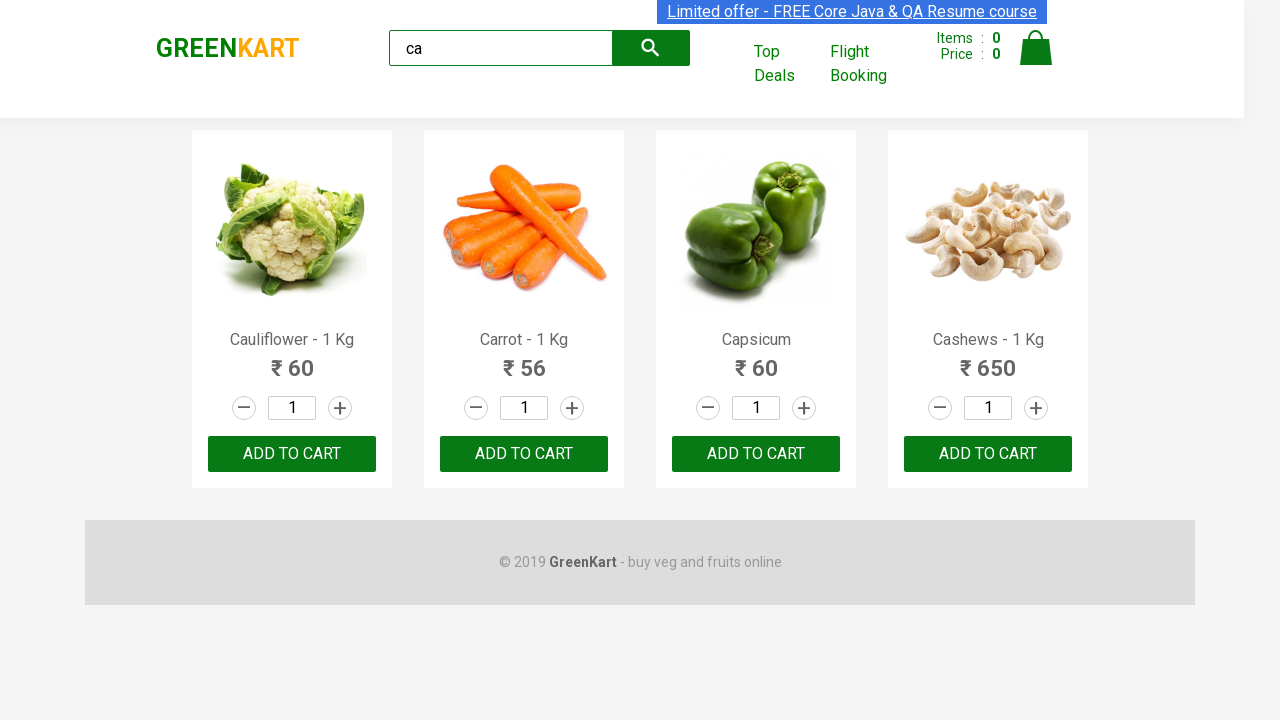

Found and clicked 'Add to Cart' button for Cashews at (988, 454) on .products .product >> nth=3 >> button
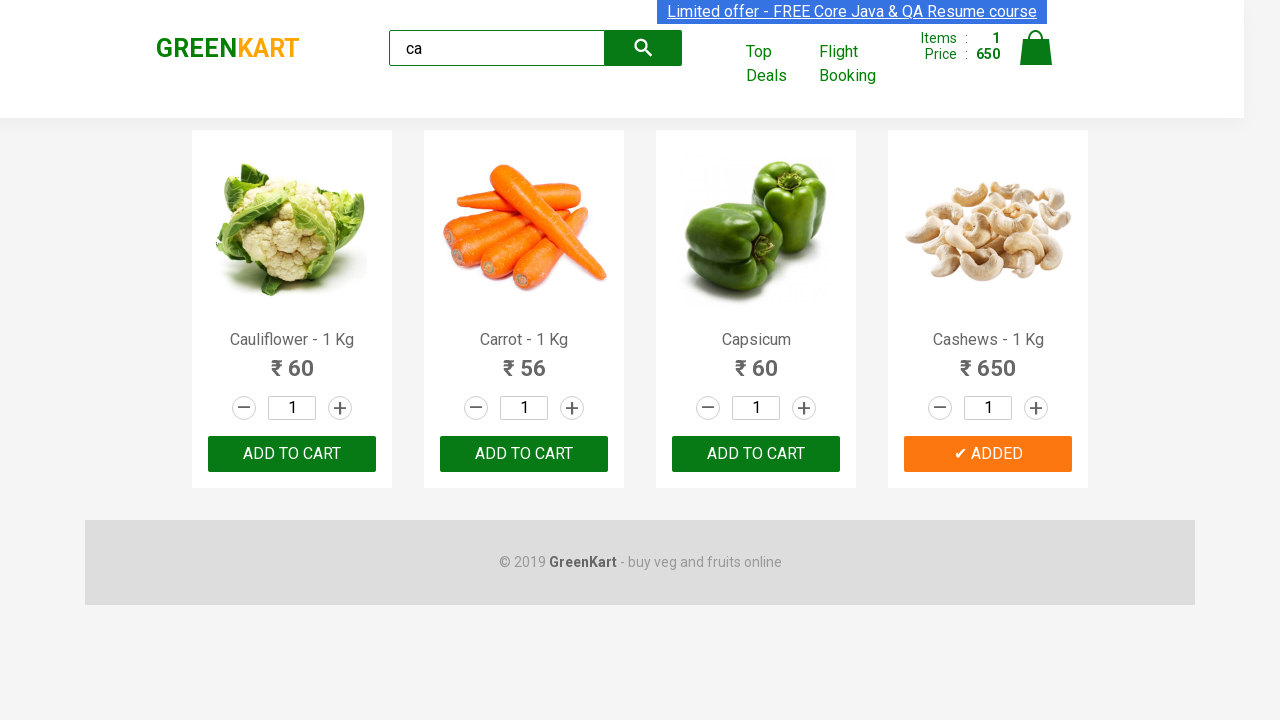

Clicked cart icon to open shopping cart at (1036, 48) on .cart-icon > img
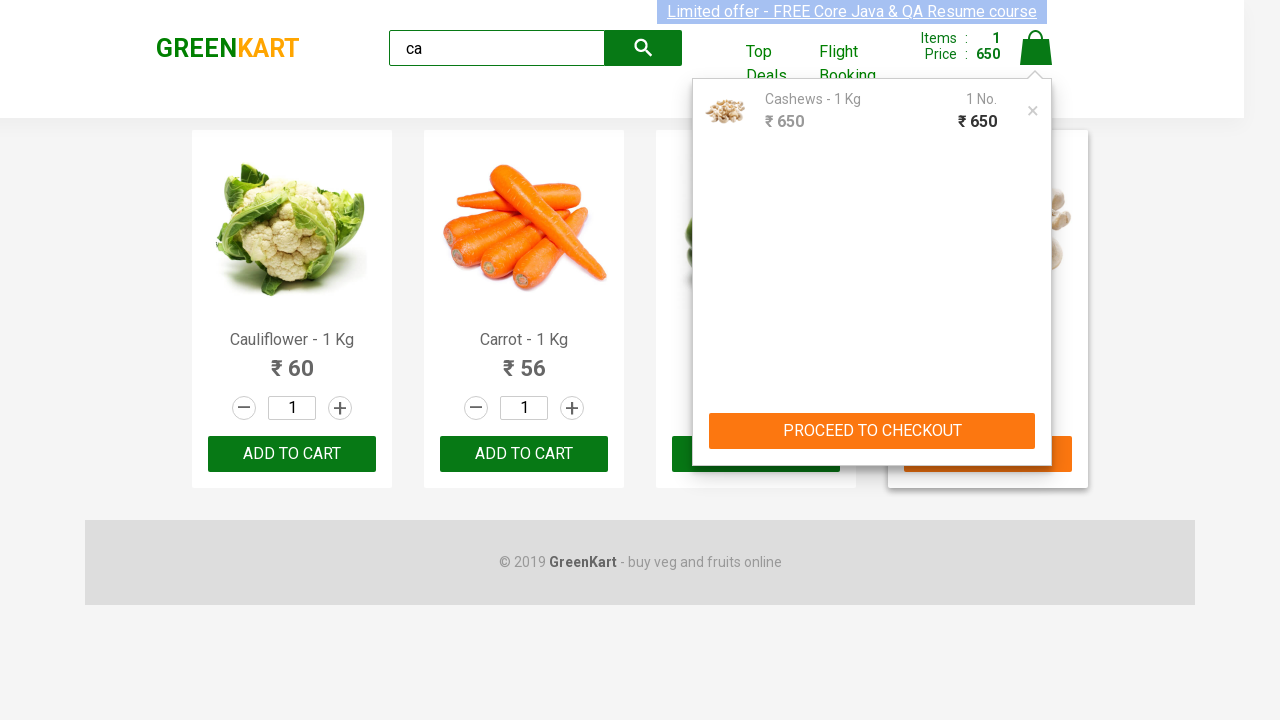

Clicked 'PROCEED TO CHECKOUT' button at (872, 431) on internal:text="PROCEED TO CHECKOUT"i
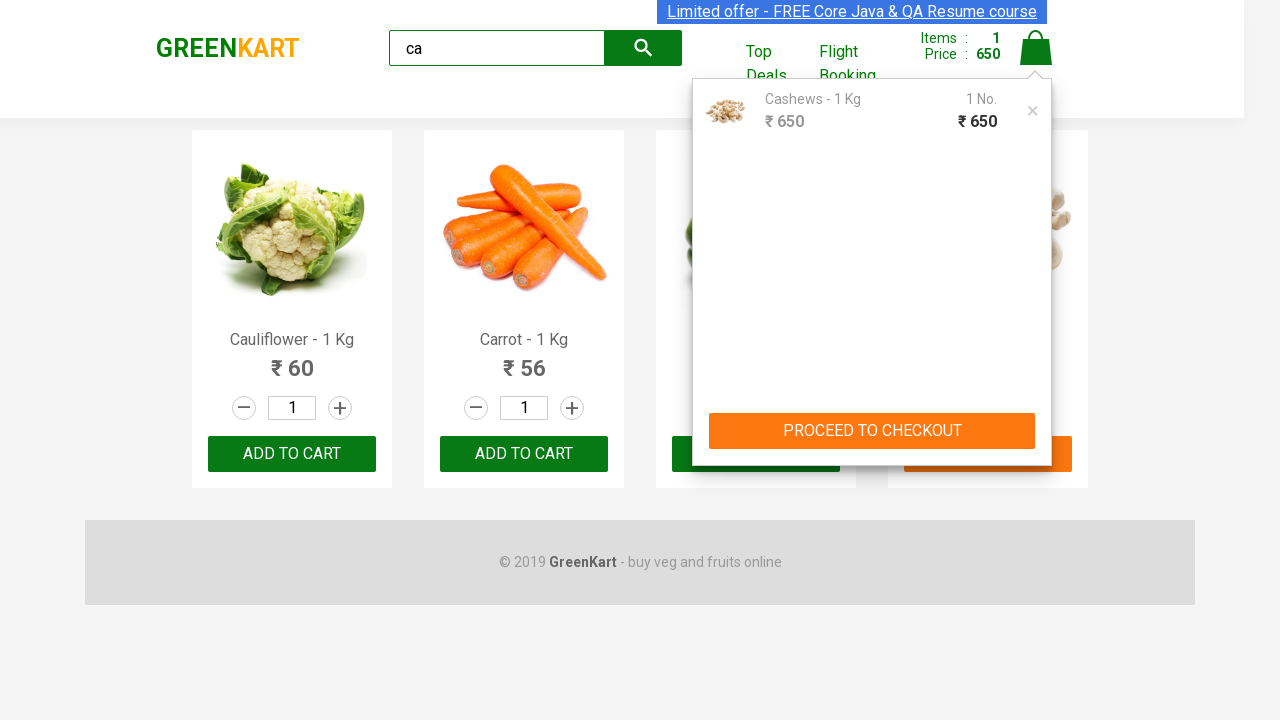

Clicked 'Place Order' button to complete checkout at (1036, 420) on internal:text="Place Order"i
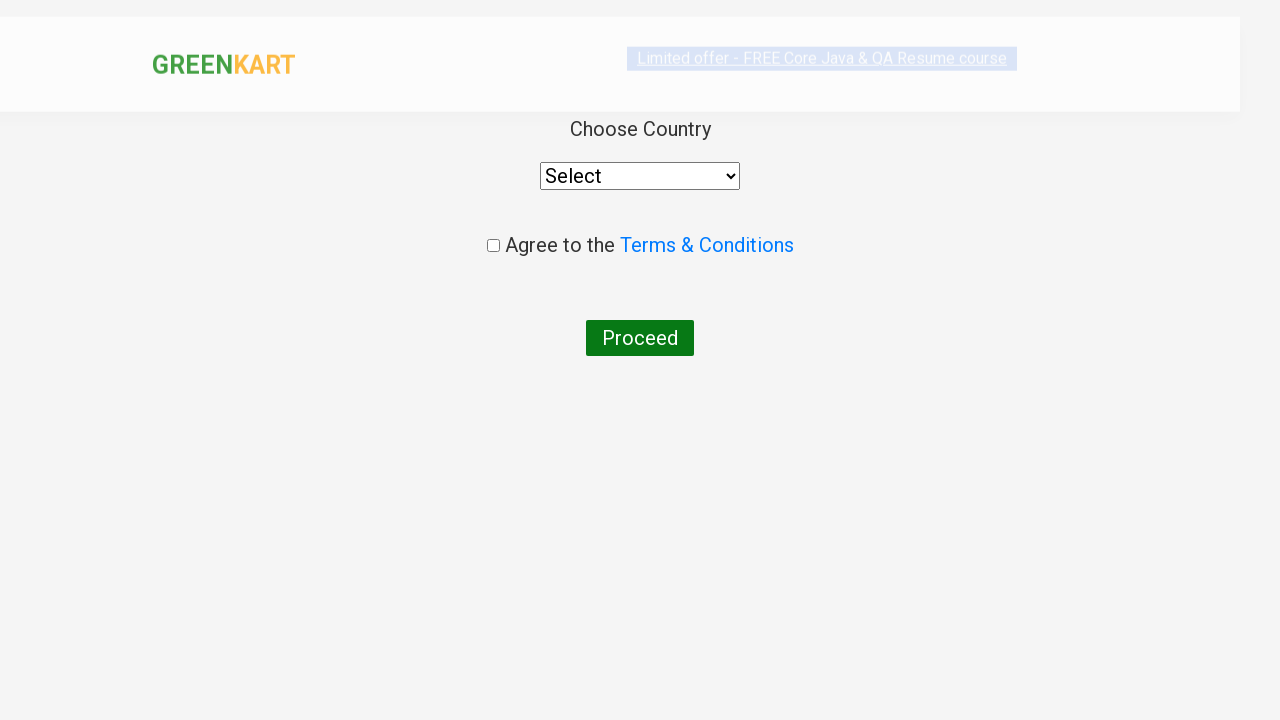

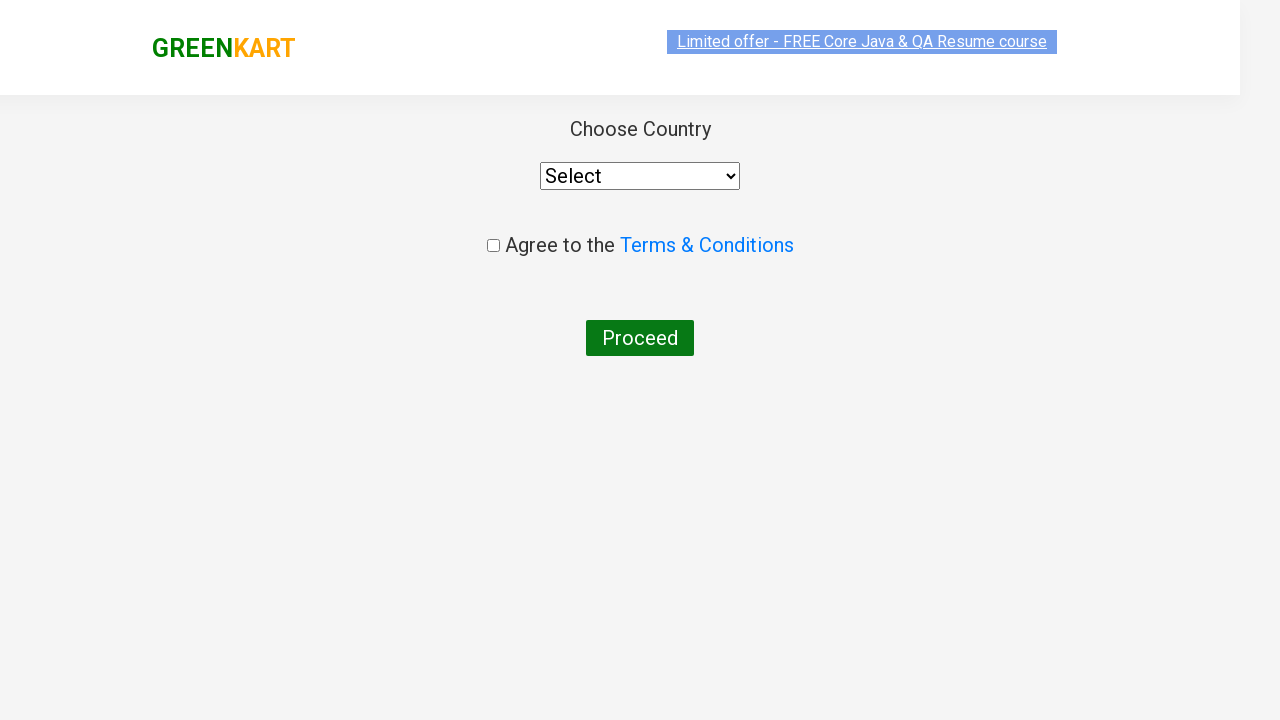